Tests the advisory links (flood, wildfire, all advisories) by clicking each and verifying navigation to the correct advisory pages

Starting URL: https://bcparks.ca/

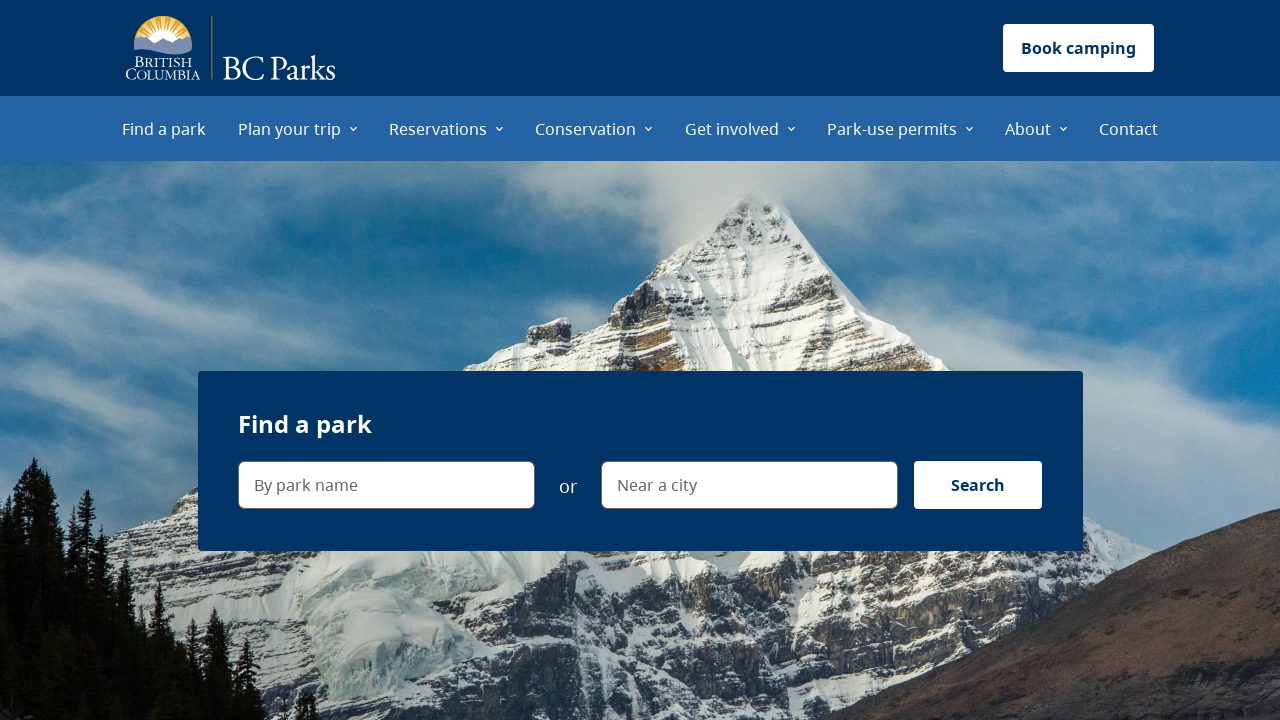

Waited for page to fully load with networkidle state
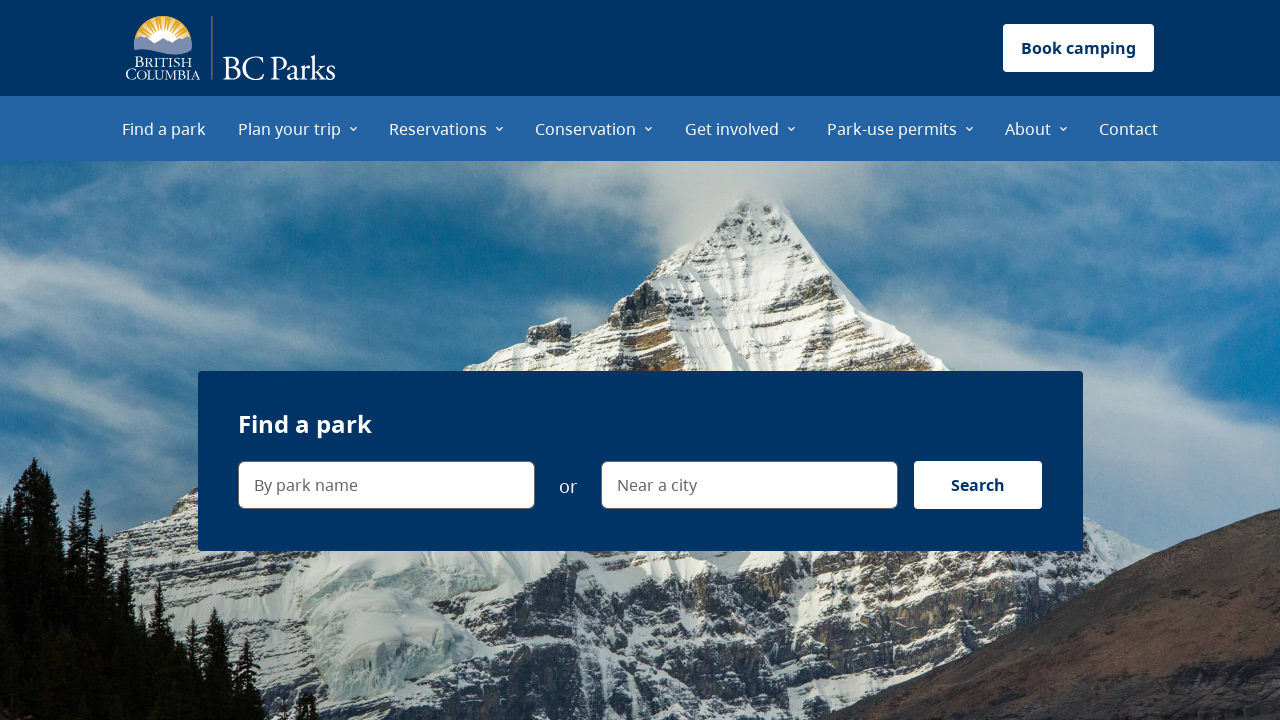

Clicked 'See flood advisories' link at (338, 361) on internal:role=link[name="See flood advisories"i]
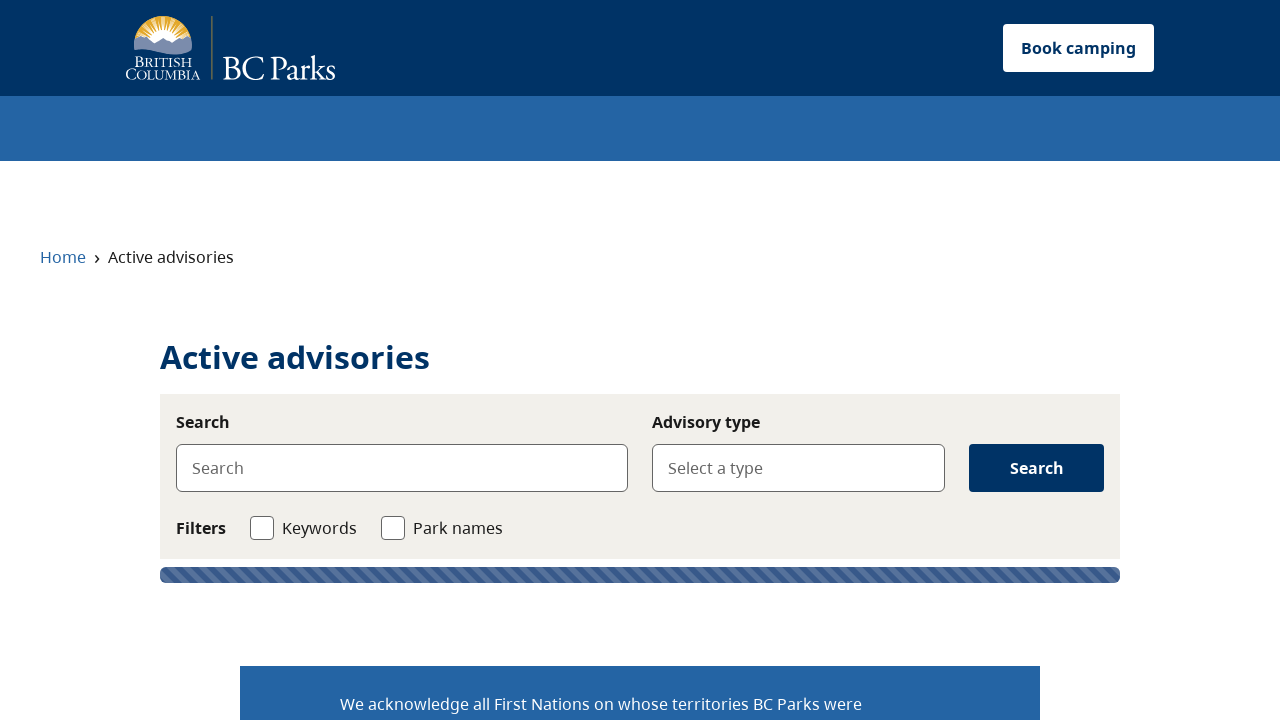

Navigated to flood advisories page
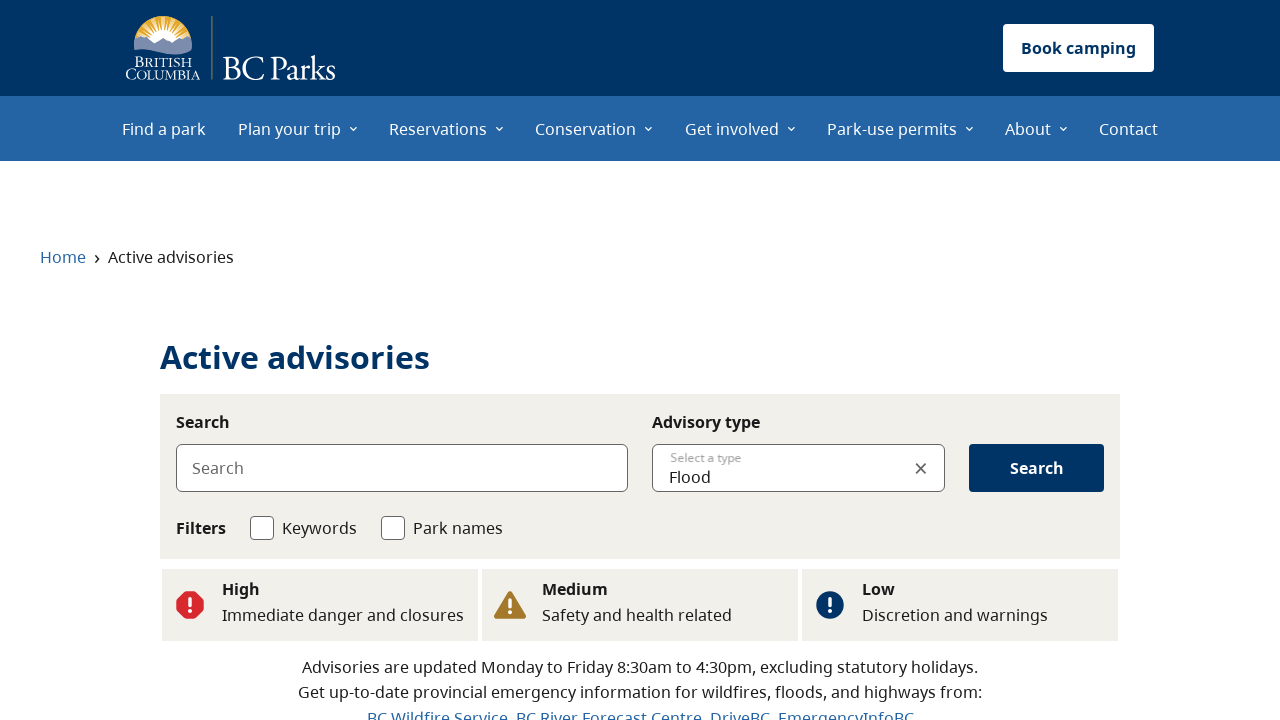

Verified page title is 'Active advisories | BC Parks' for flood advisories
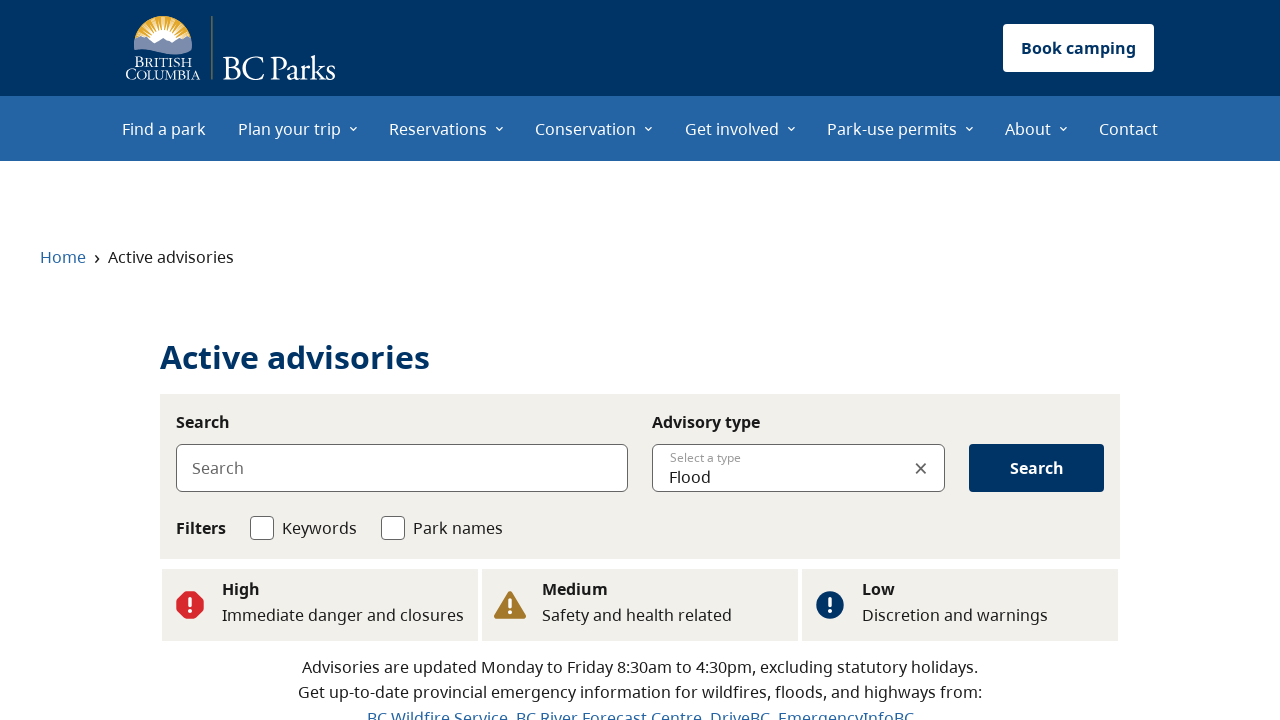

Navigated back to previous page
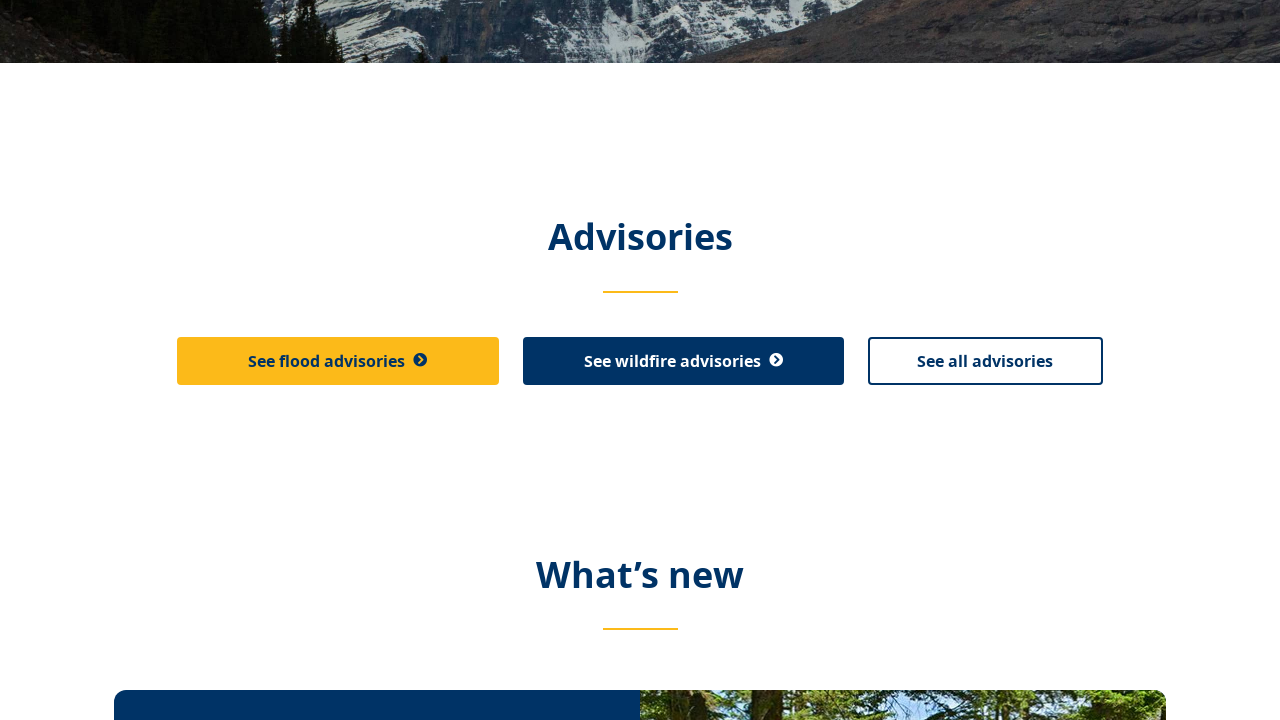

Clicked 'See wildfire advisories' link at (683, 361) on internal:role=link[name="See wildfire advisories"i]
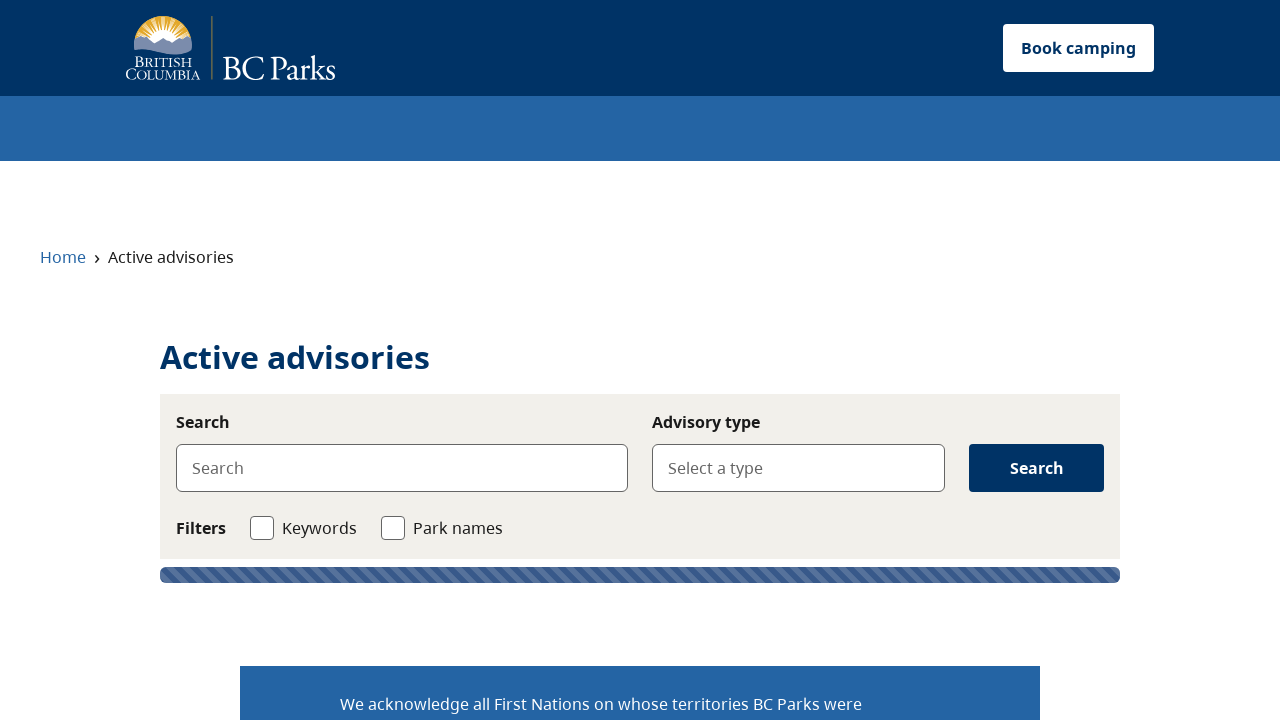

Navigated to wildfire advisories page
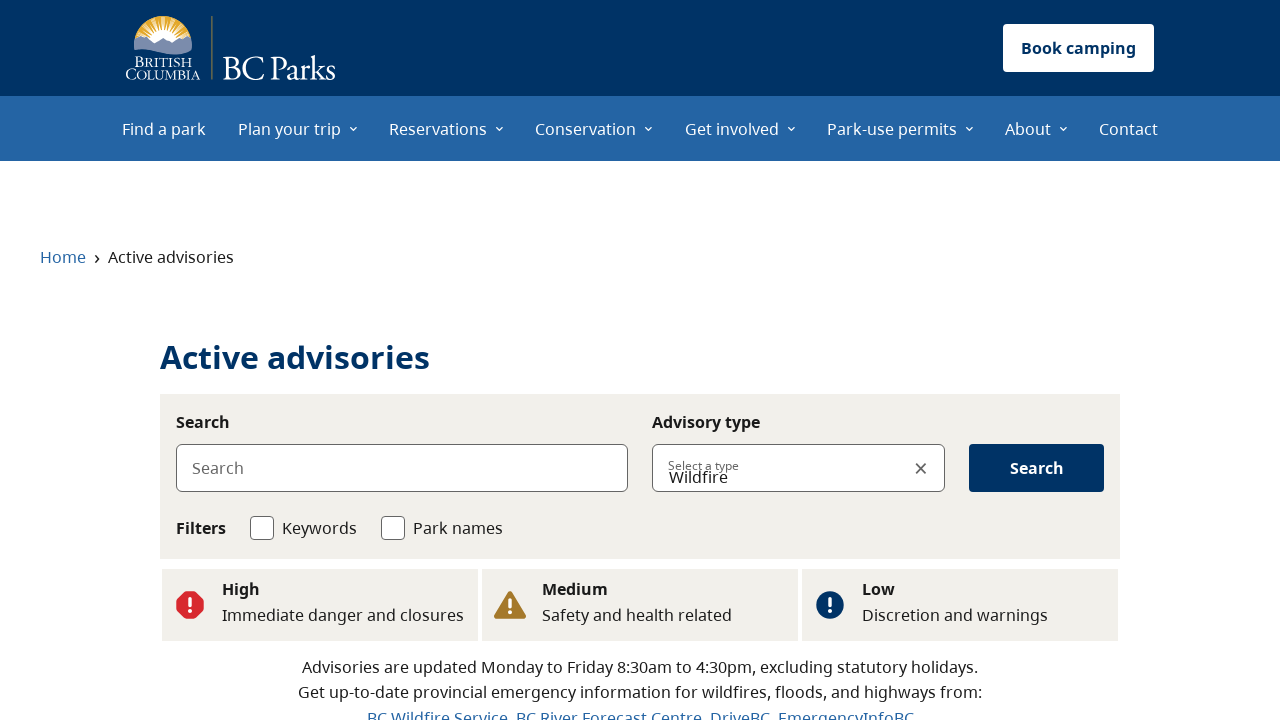

Verified page title is 'Active advisories | BC Parks' for wildfire advisories
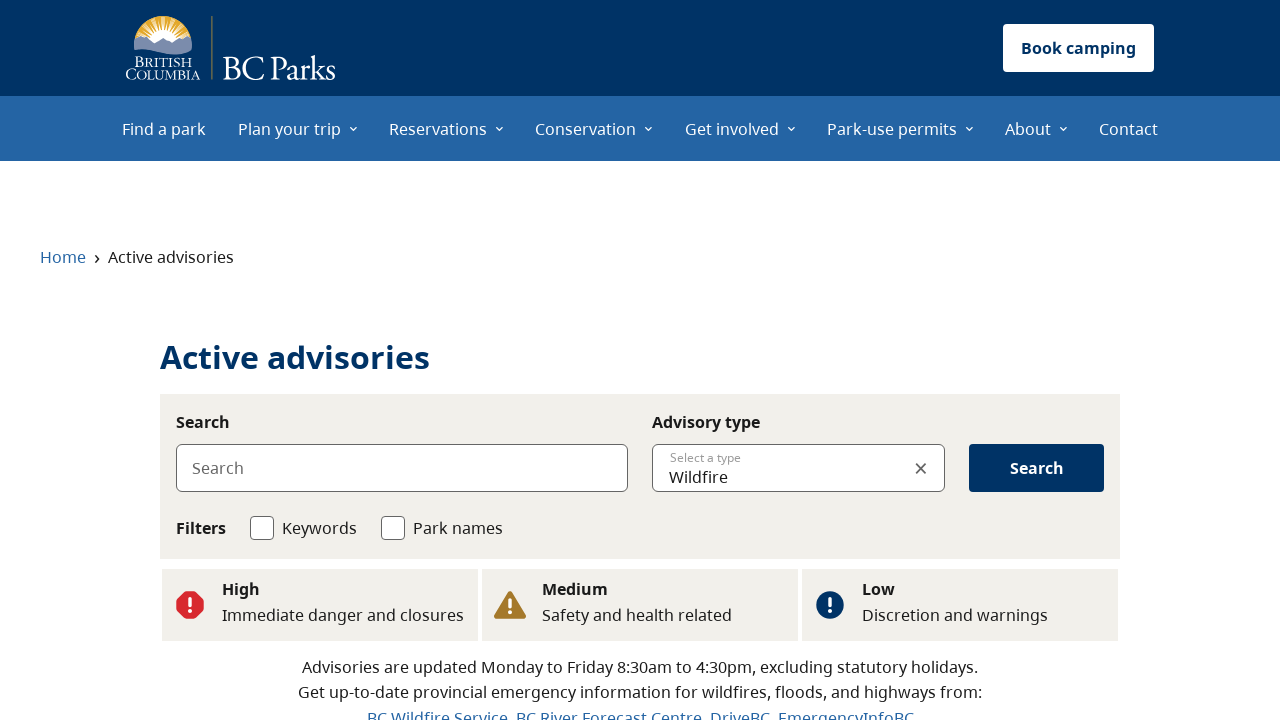

Navigated back to previous page
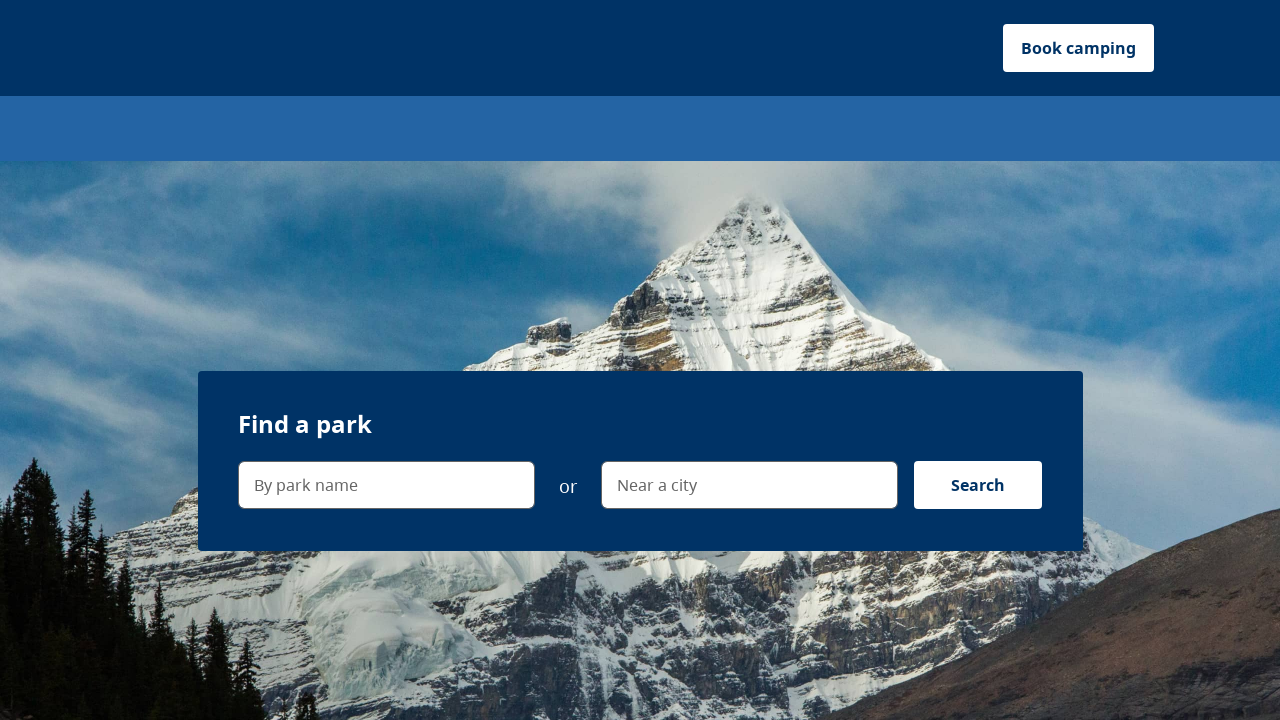

Clicked 'See all advisories' link at (985, 361) on internal:role=link[name="See all advisories"i]
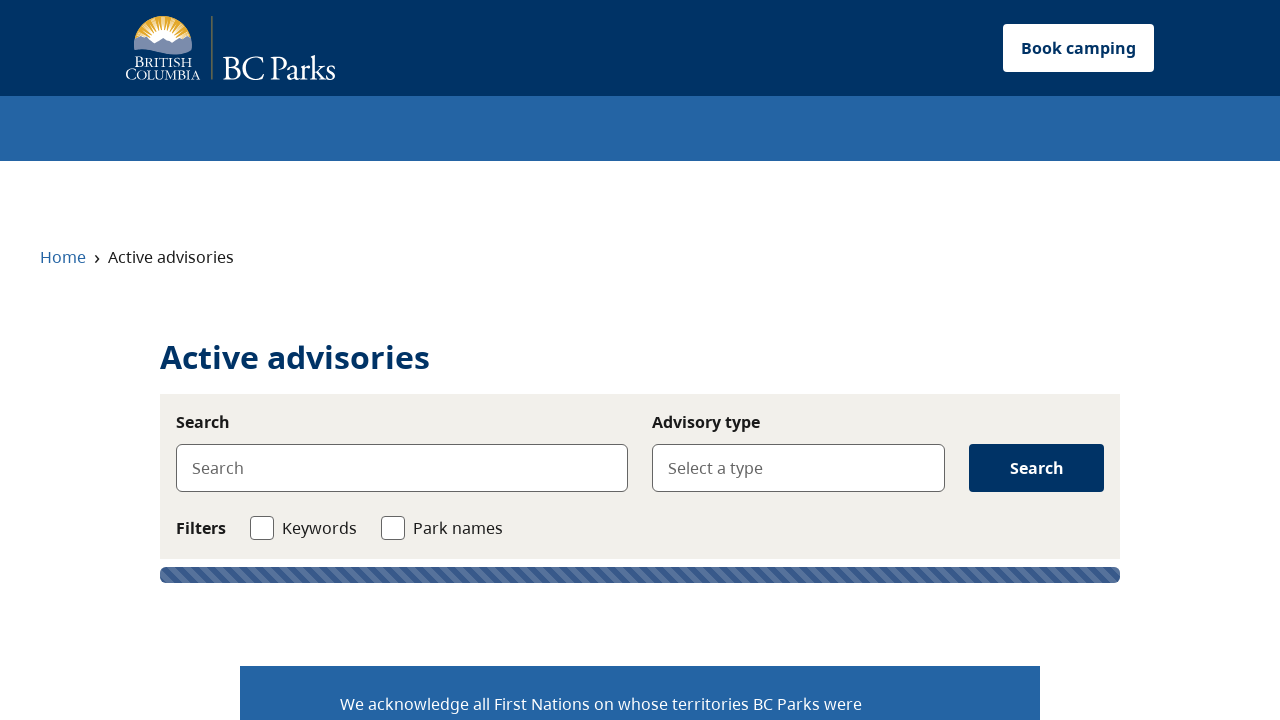

Navigated to all advisories page
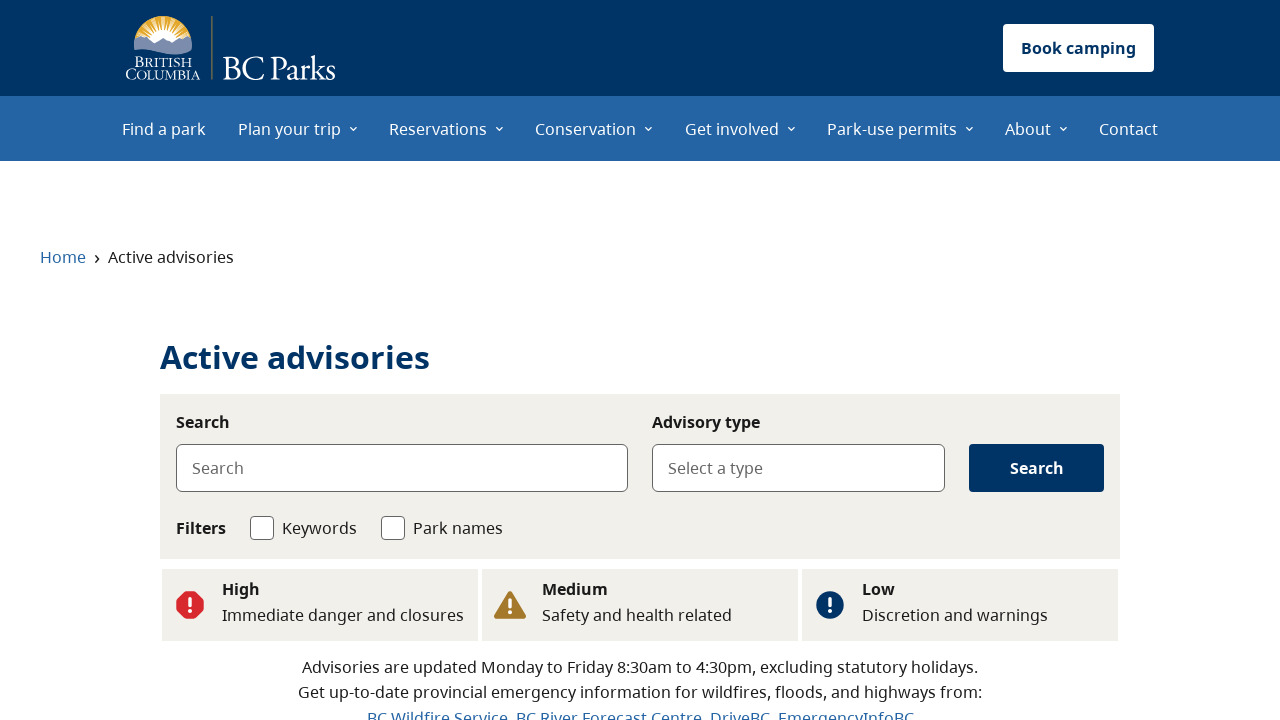

Verified page title is 'Active advisories | BC Parks' for all advisories
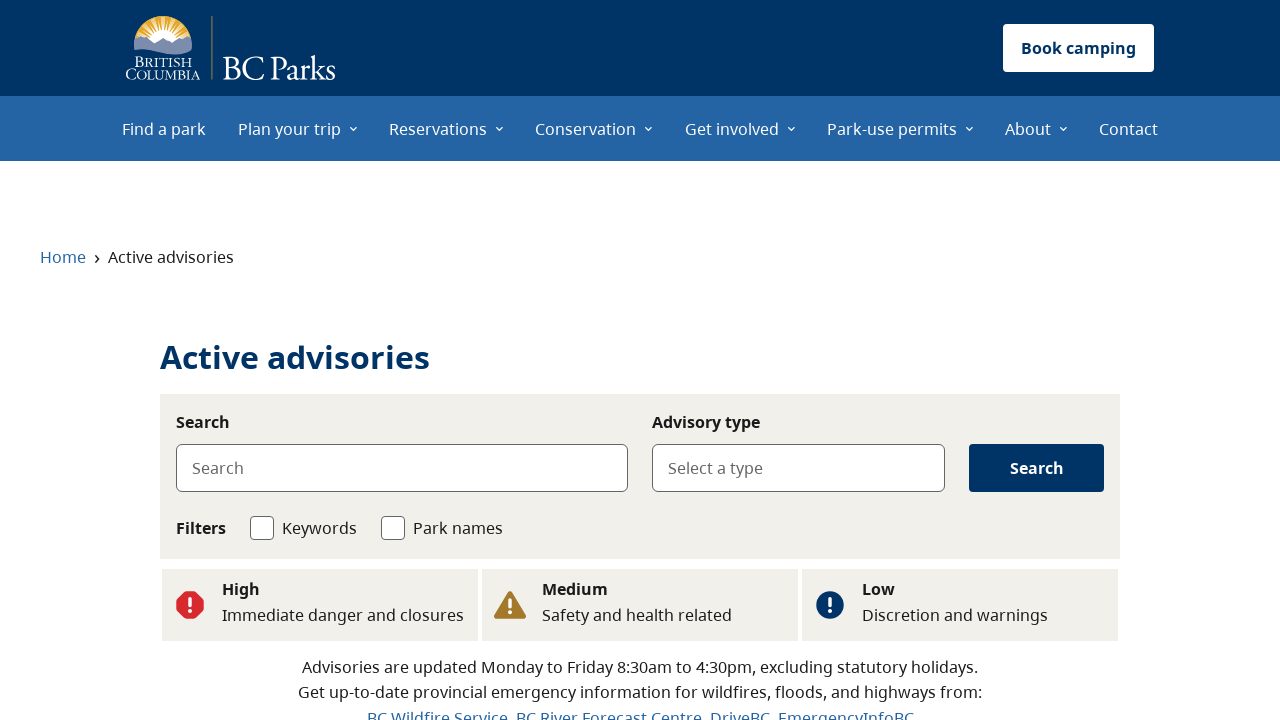

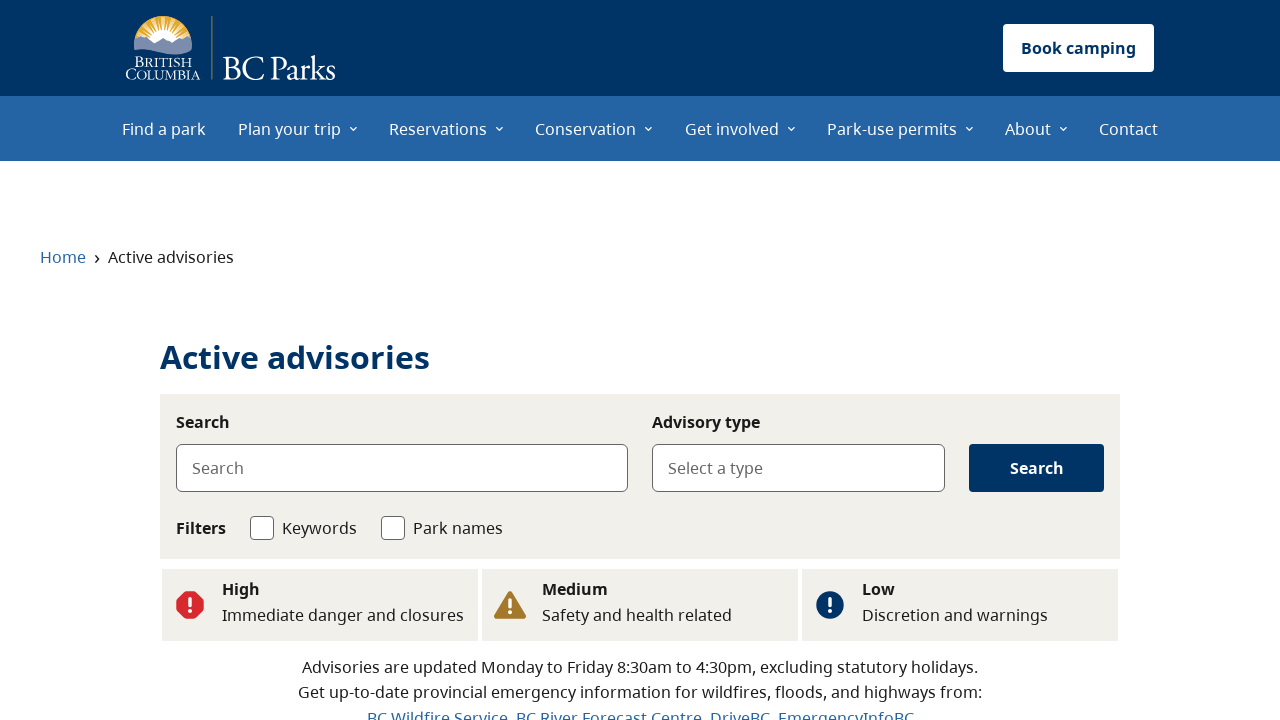